Tests GitHub's advanced search form by filling in search criteria (search term, repository owner, date filter, and language) and submitting the form to perform a code search.

Starting URL: https://github.com/search/advanced

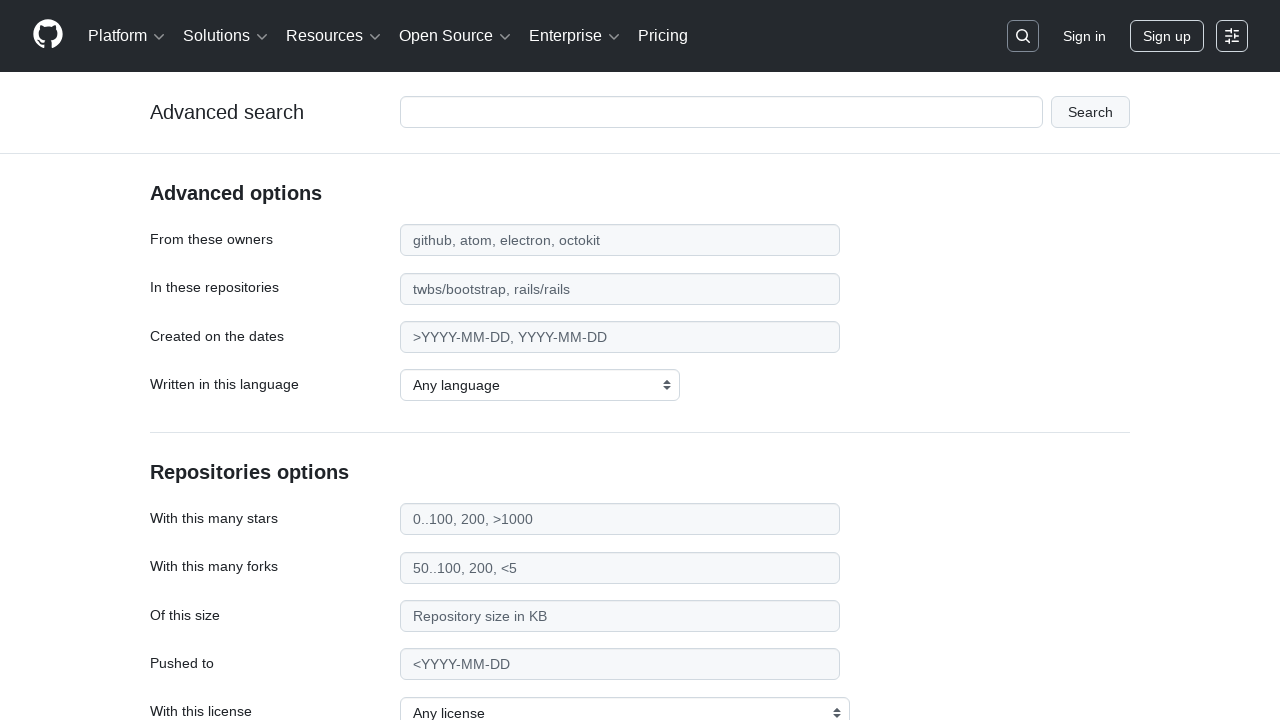

Filled search term field with 'playwright-testing' on #adv_code_search input.js-advanced-search-input
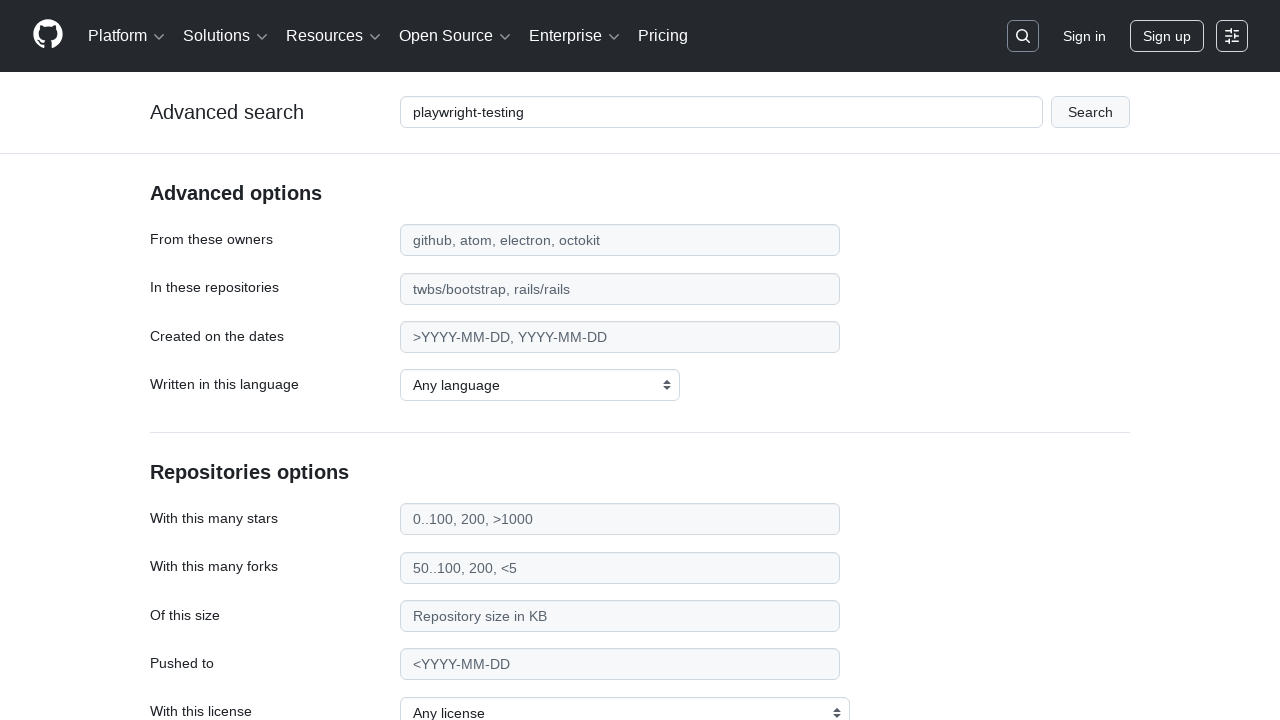

Filled repository owner field with 'microsoft' on #search_from
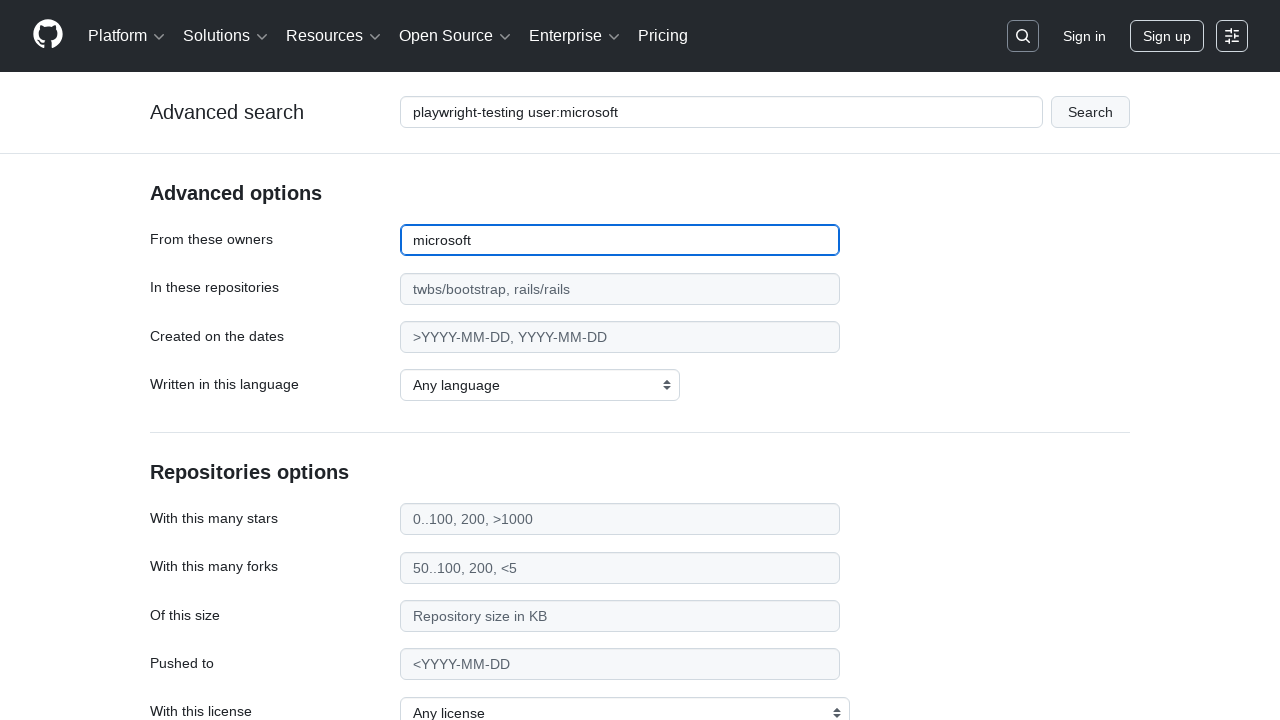

Filled date filter with '>2020' on #search_date
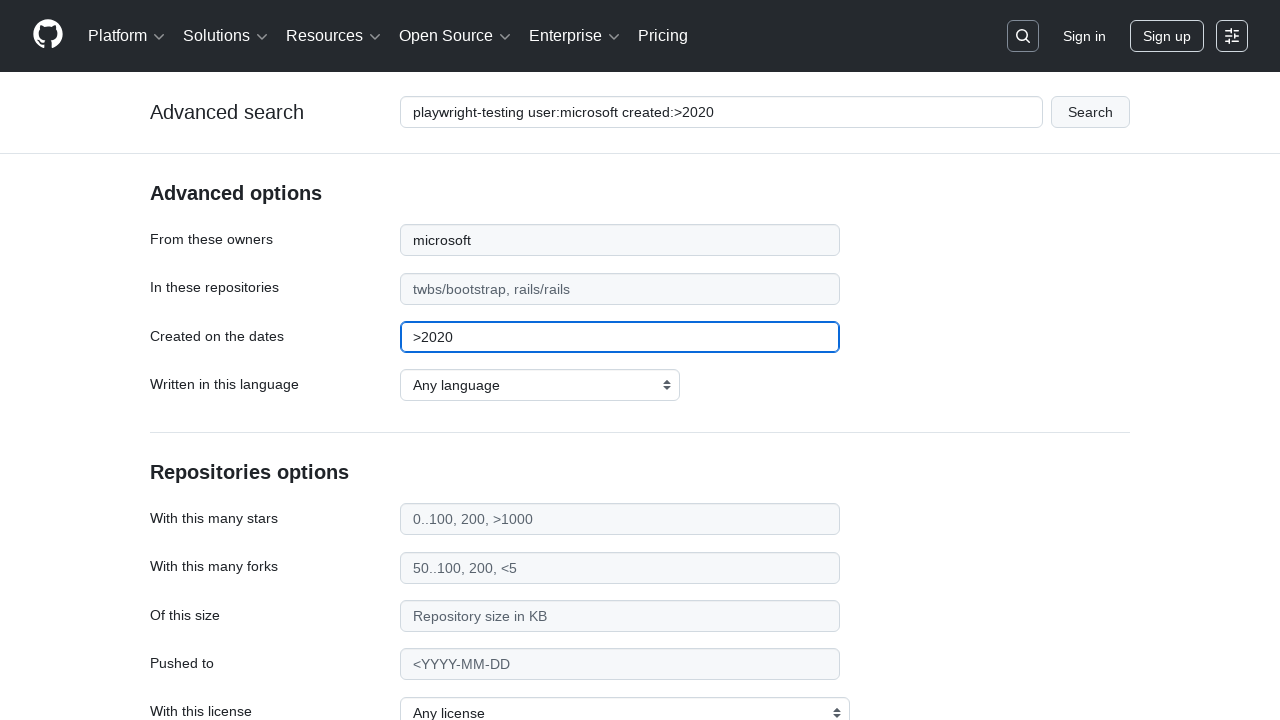

Selected 'JavaScript' as programming language on select#search_language
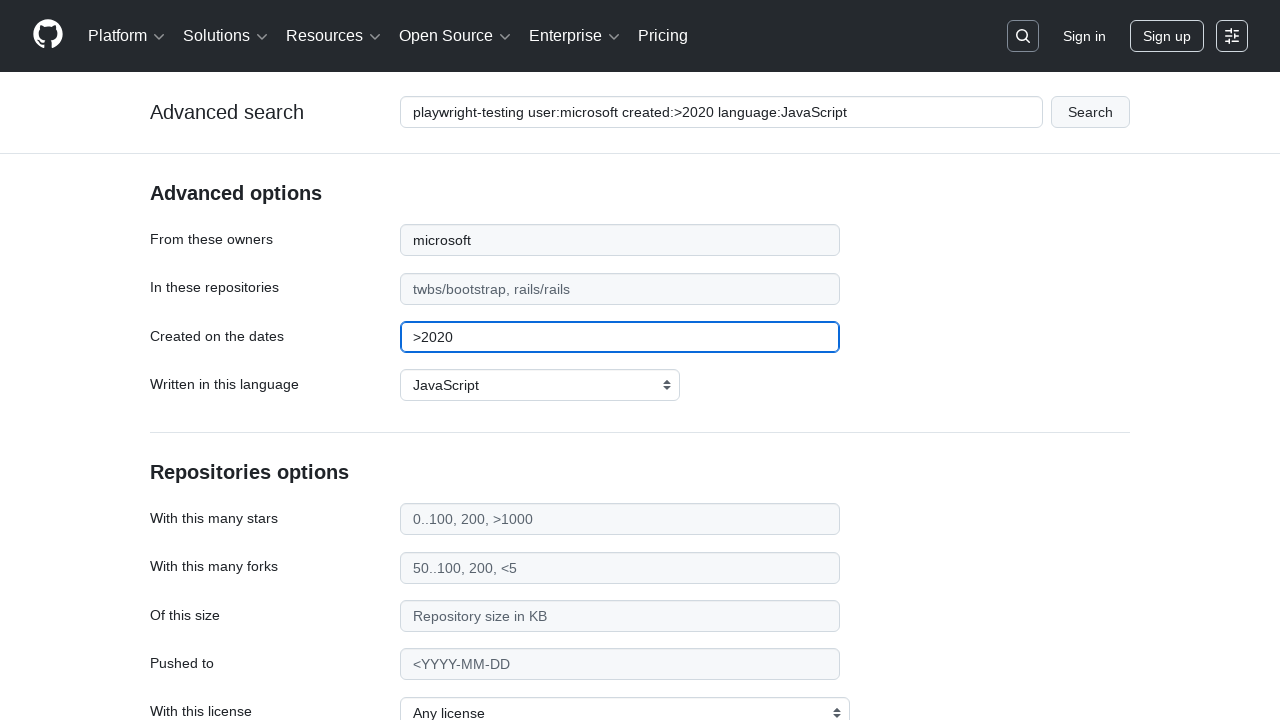

Clicked submit button to execute advanced search at (1090, 112) on #adv_code_search button[type="submit"]
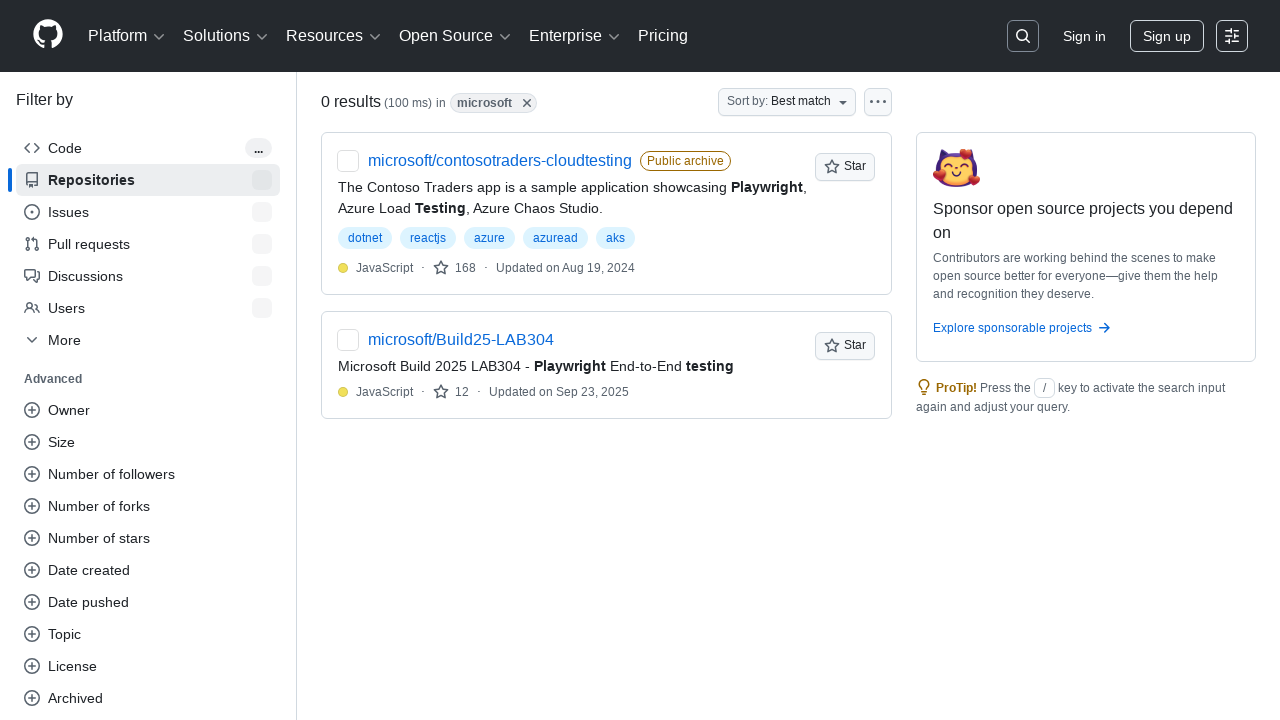

Waited for search results page to load completely
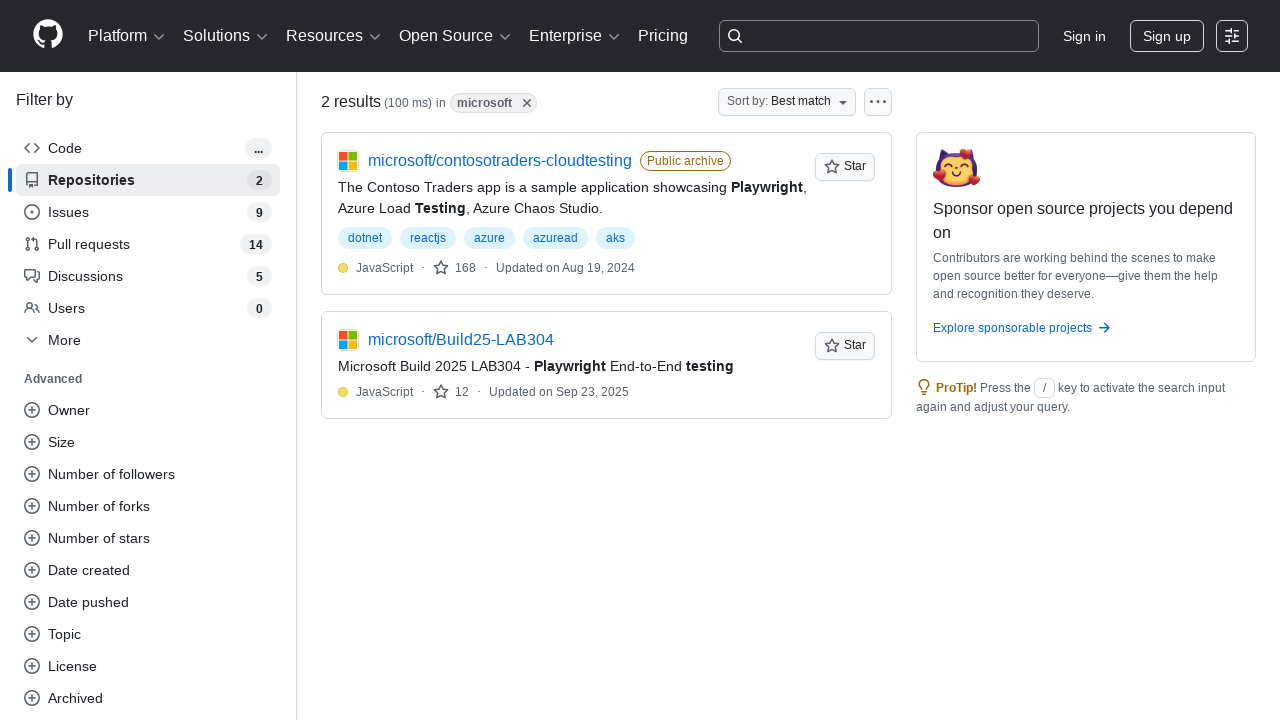

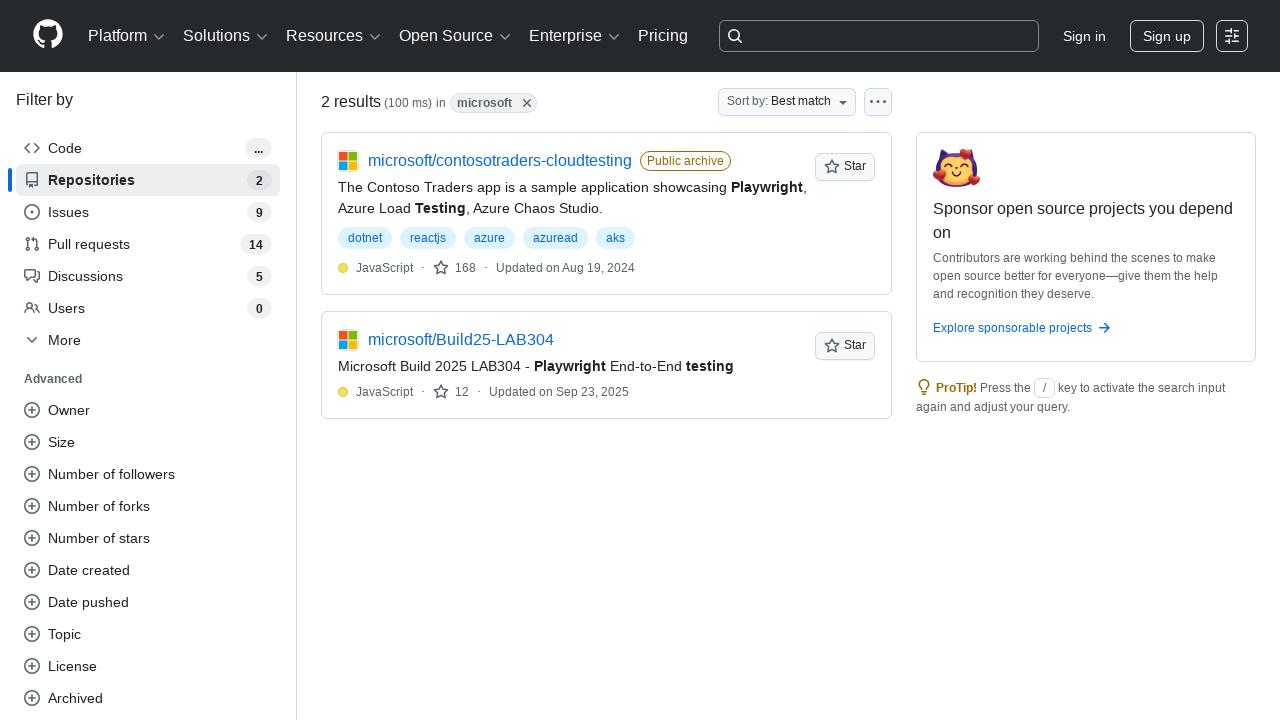